Tests dropdown selection functionality by selecting an item from a multi-option dropdown menu

Starting URL: http://echoecho.com/htmlforms11.htm

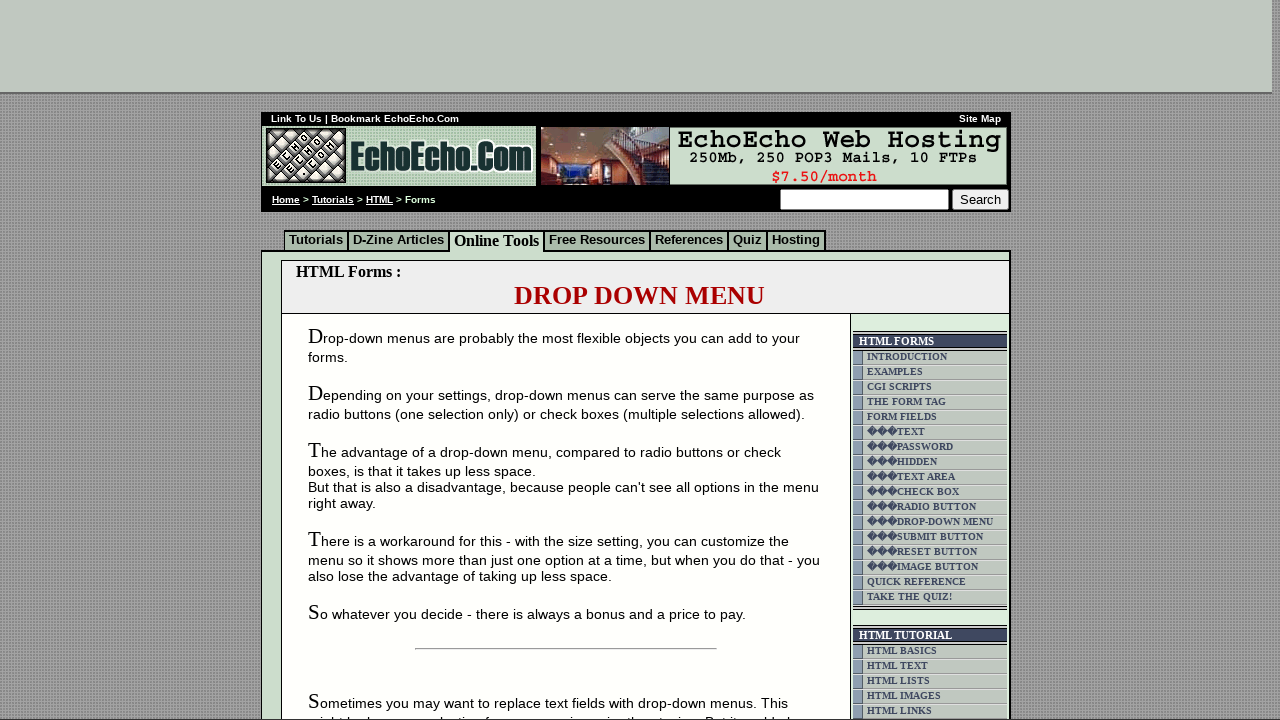

Selected 'Hot Bread' from the dropdown menu on xpath=//html/body/div[2]/table[9]/tbody/tr/td[4]/table/tbody/tr/td/div/span/form
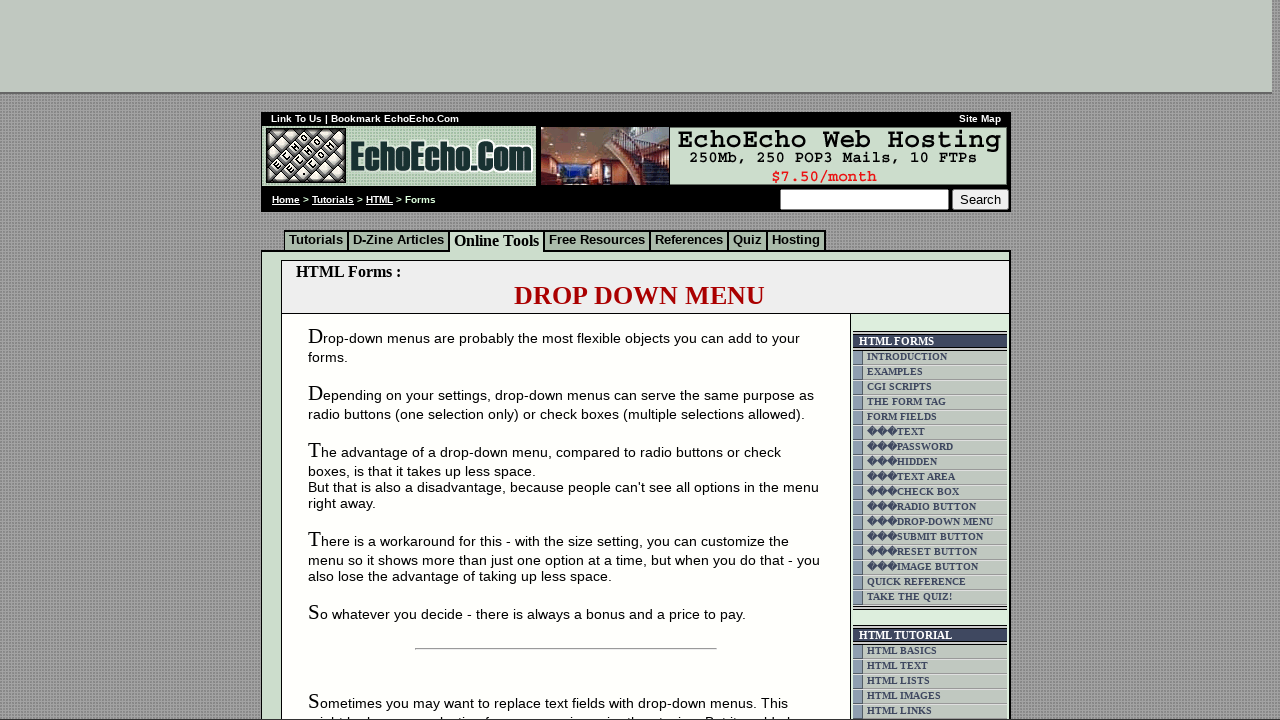

Waited 500ms for dropdown selection to complete
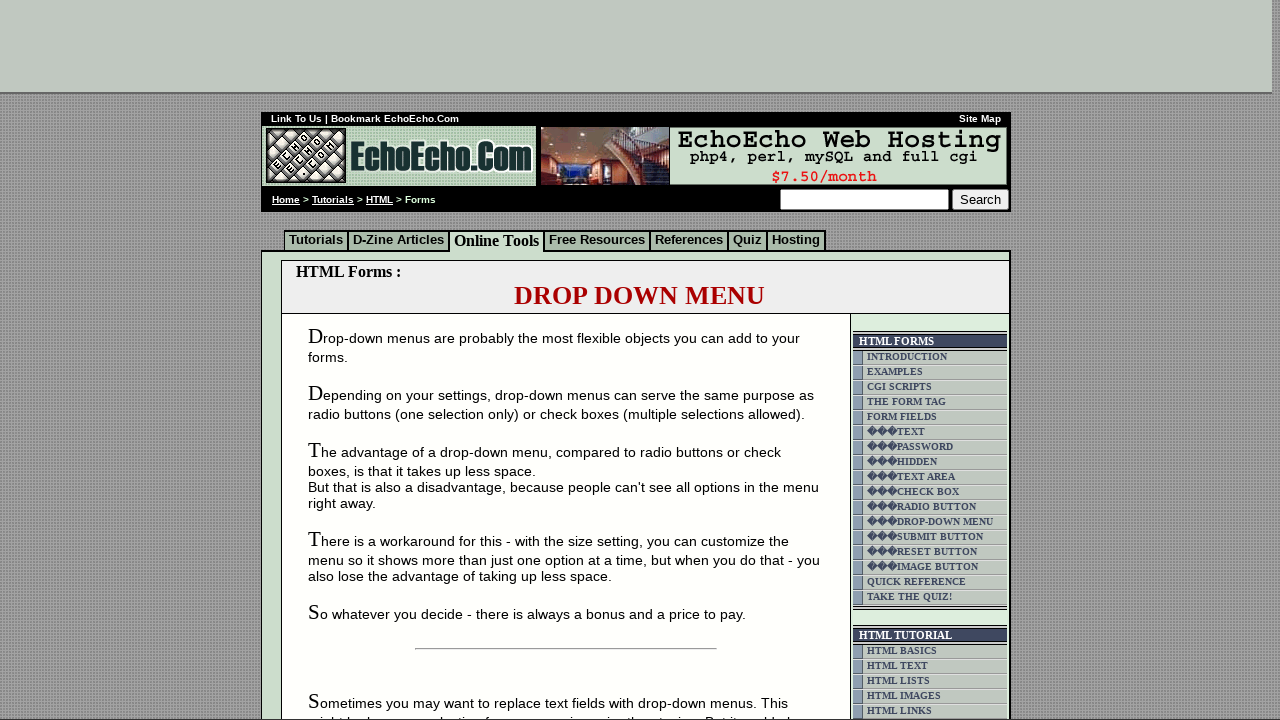

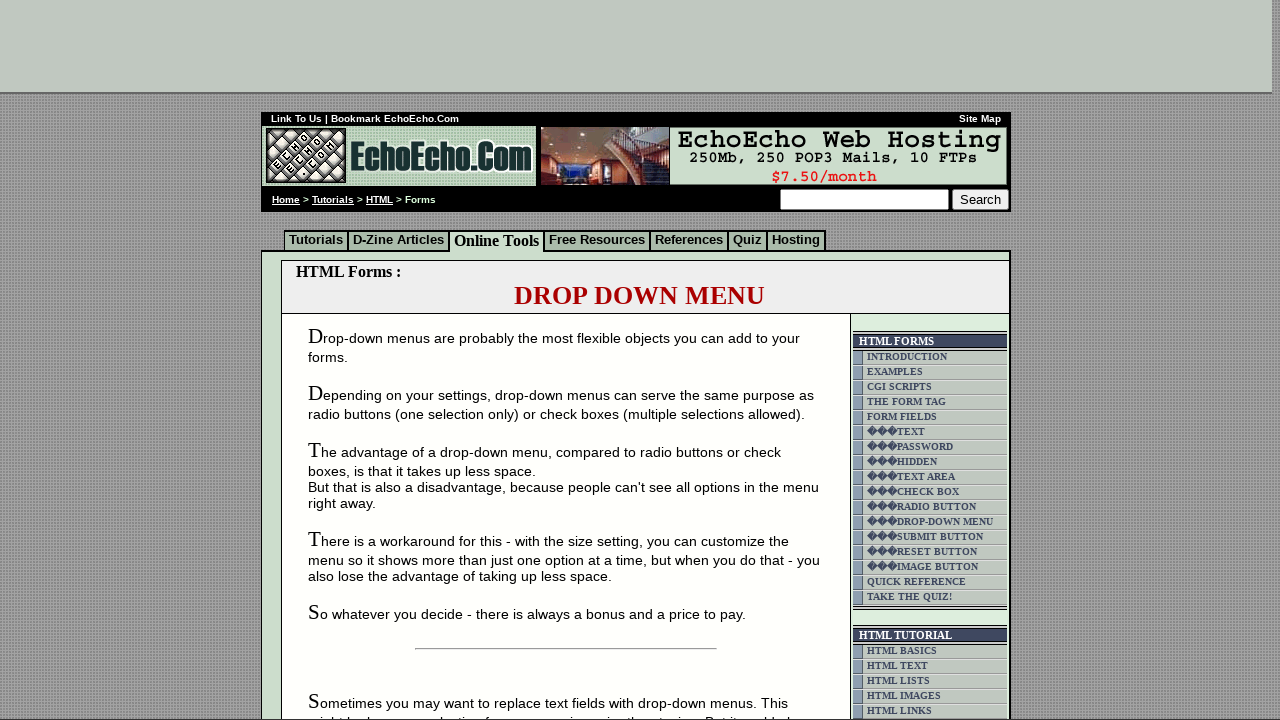